Tests the clear operation on a text box by entering text into a username field and then clearing it

Starting URL: https://magnus.jalatechnologies.com/Home/Index

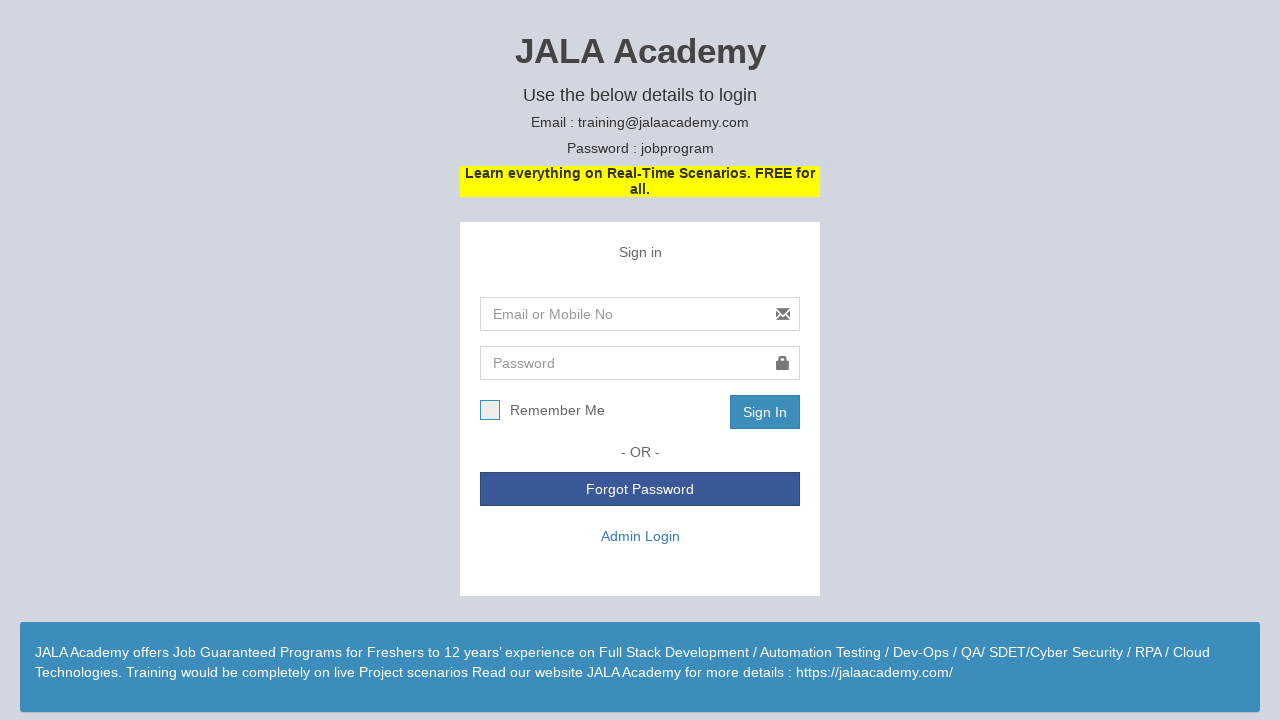

Entered 'training@jalaacademy.com' into username text field on input[type='text']
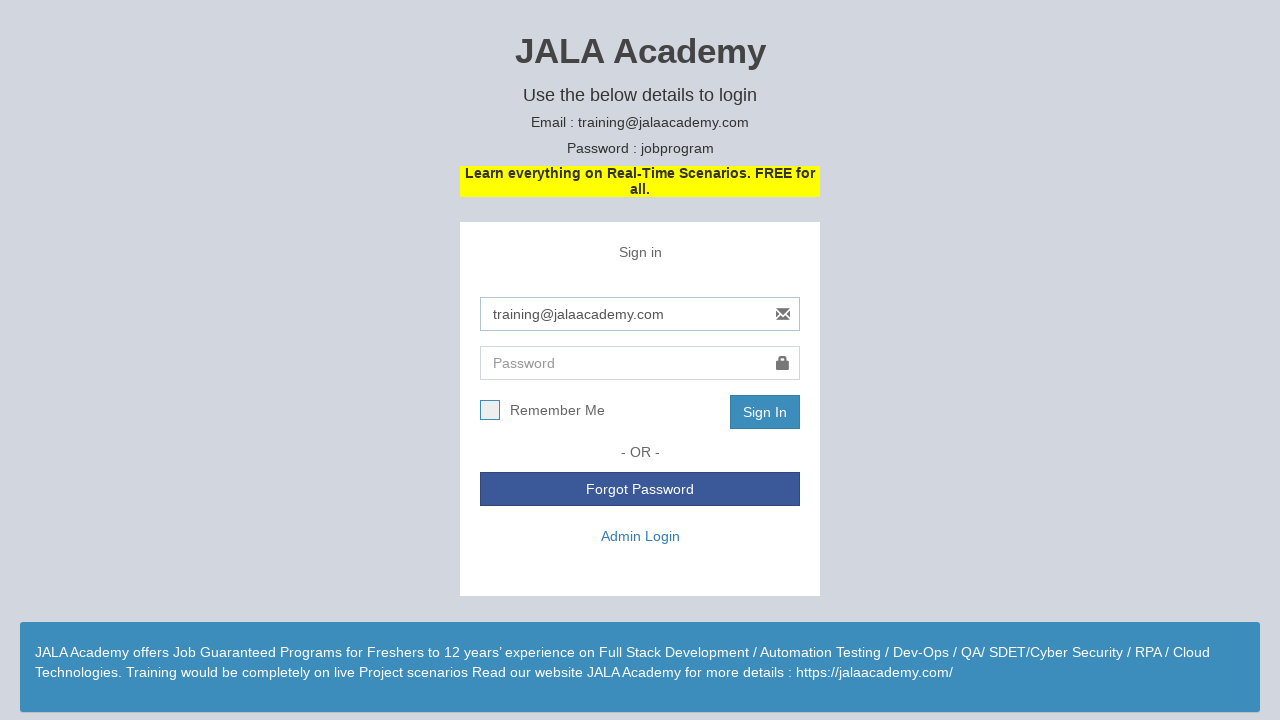

Waited 2 seconds to observe entered text
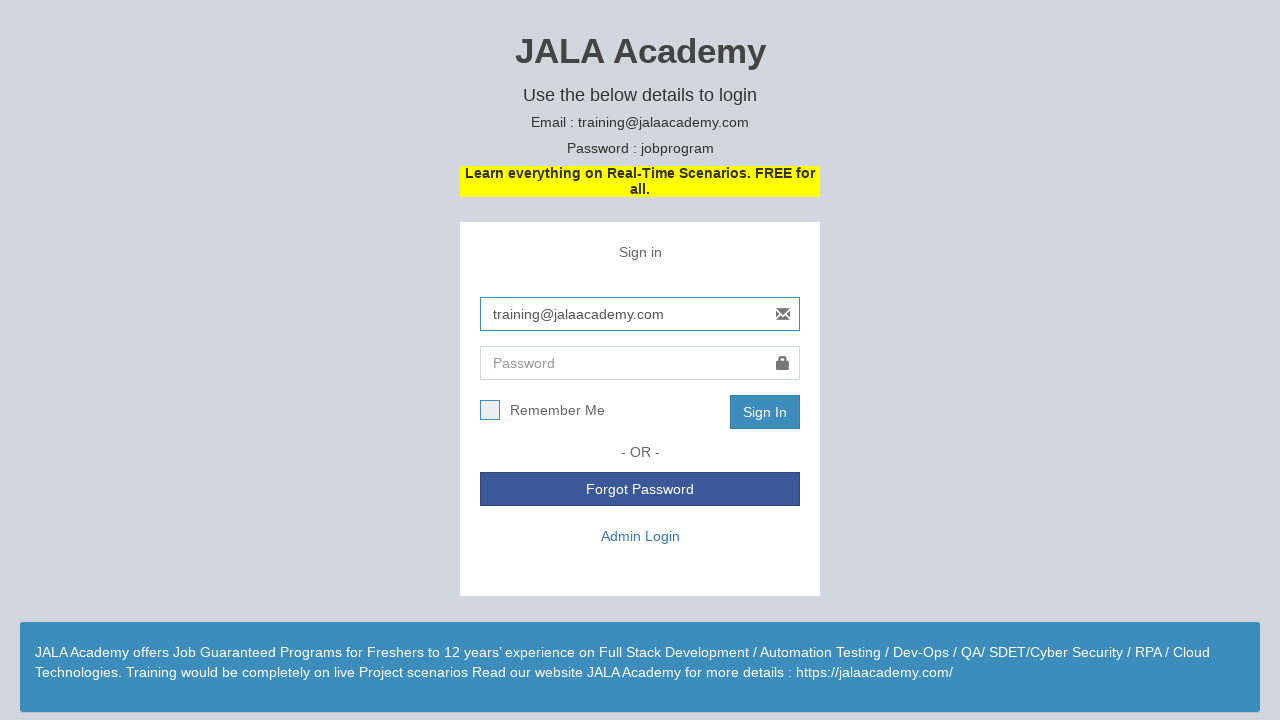

Cleared text from username field on input[type='text']
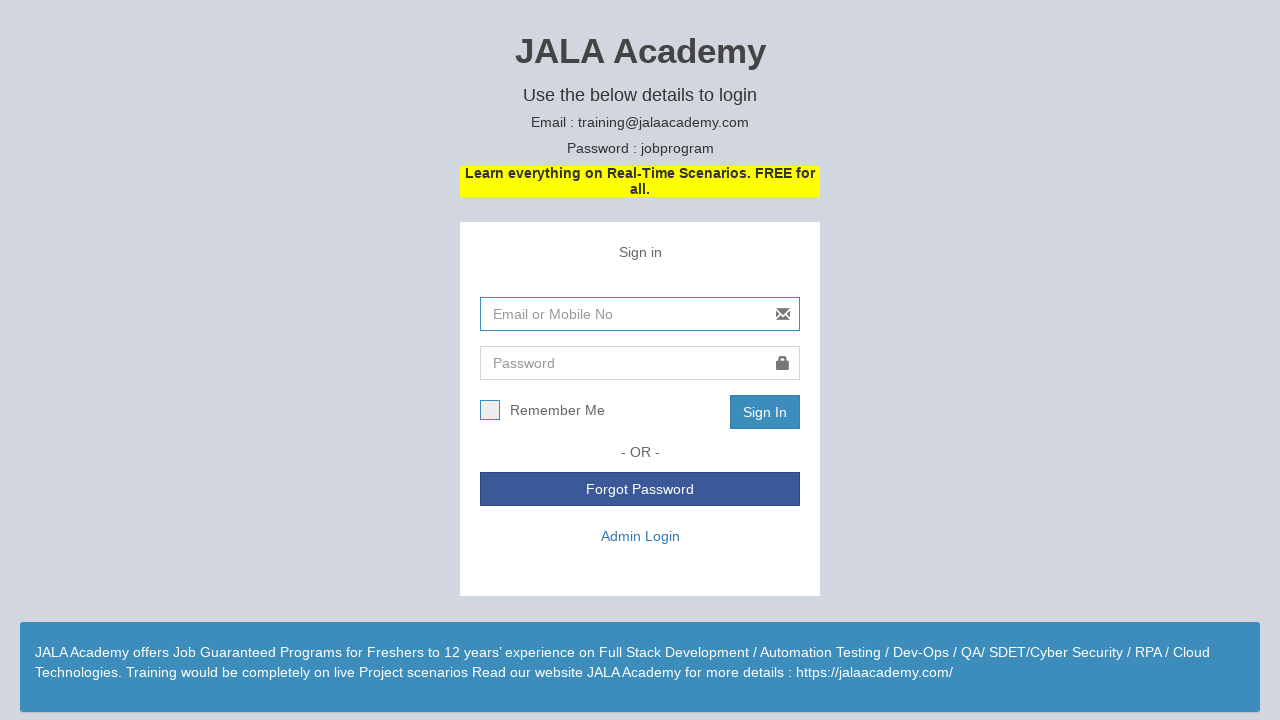

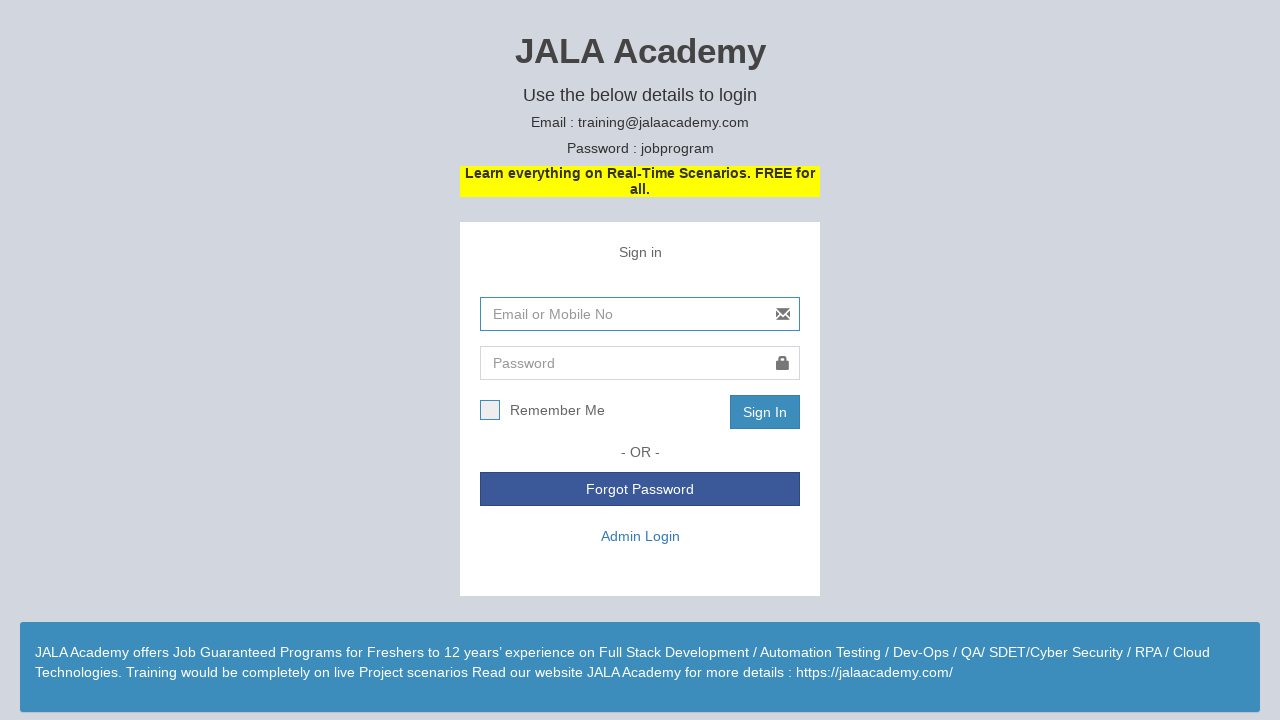